Tests a text box form by filling in user name, email, and address fields, then submitting the form and verifying the output is displayed

Starting URL: https://demoqa.com/text-box

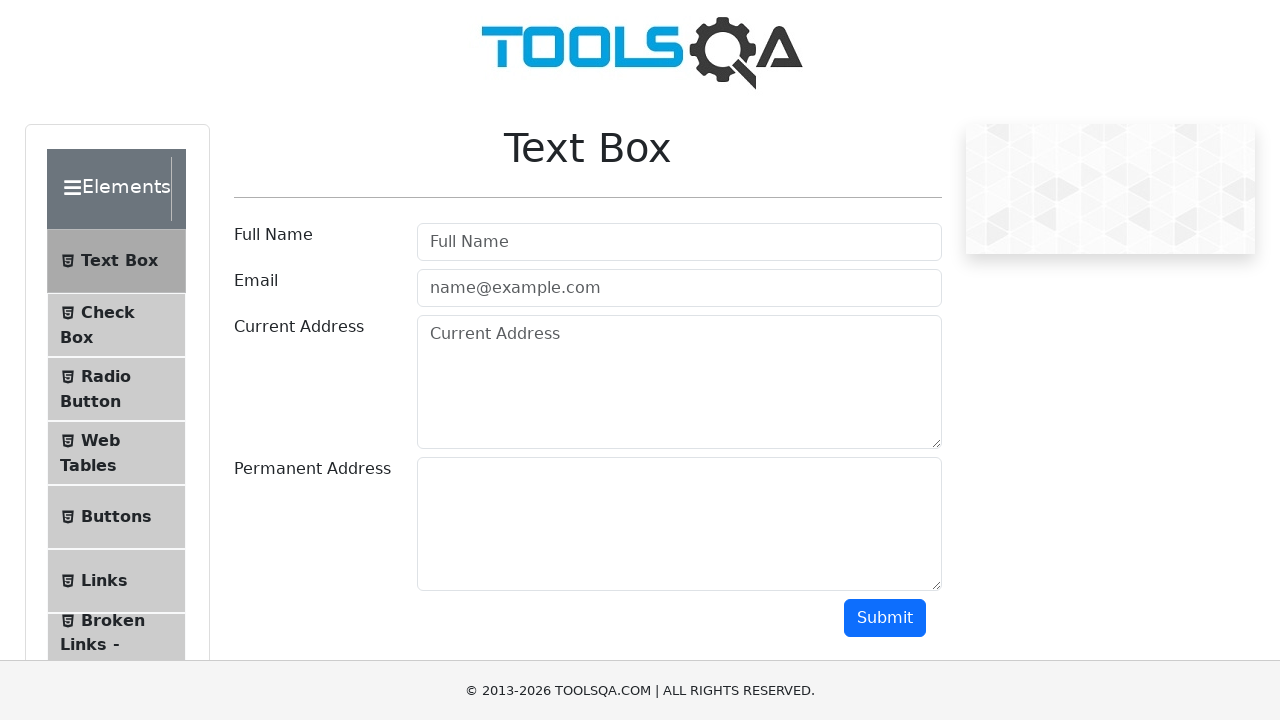

Filled username field with 'Vladimir' on #userName
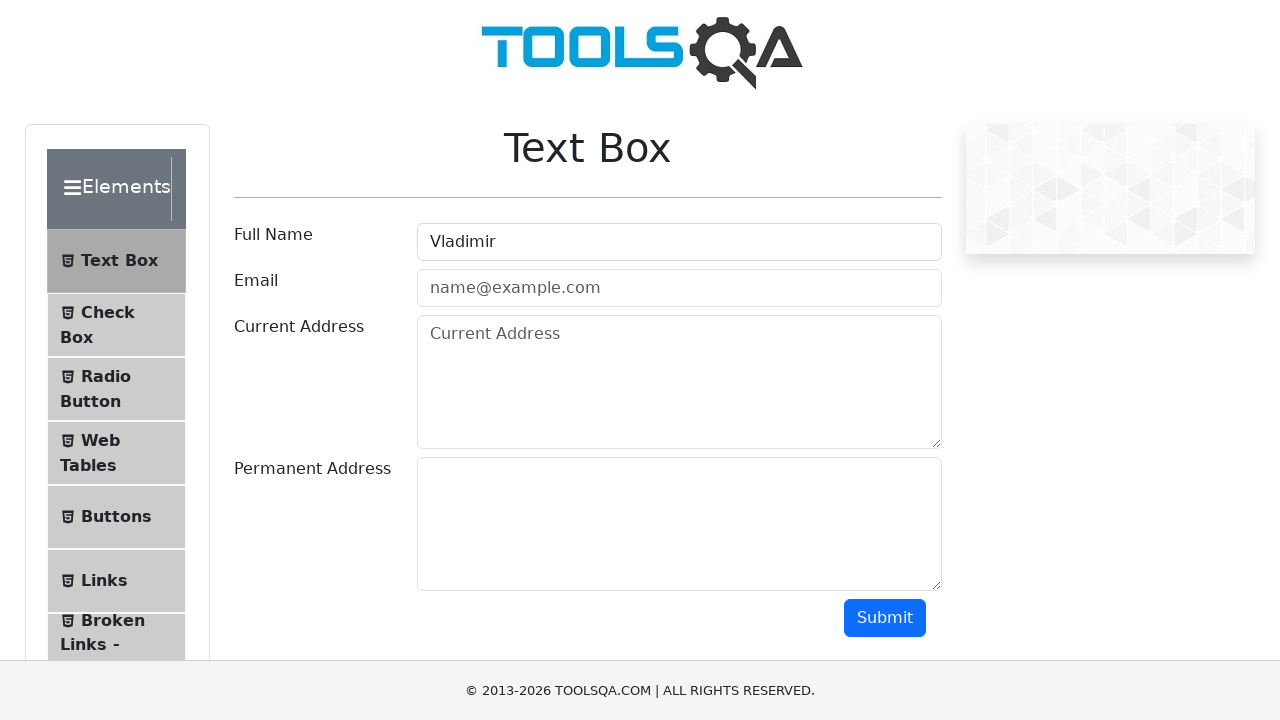

Filled email field with 'antic@gmail.com' on #userEmail
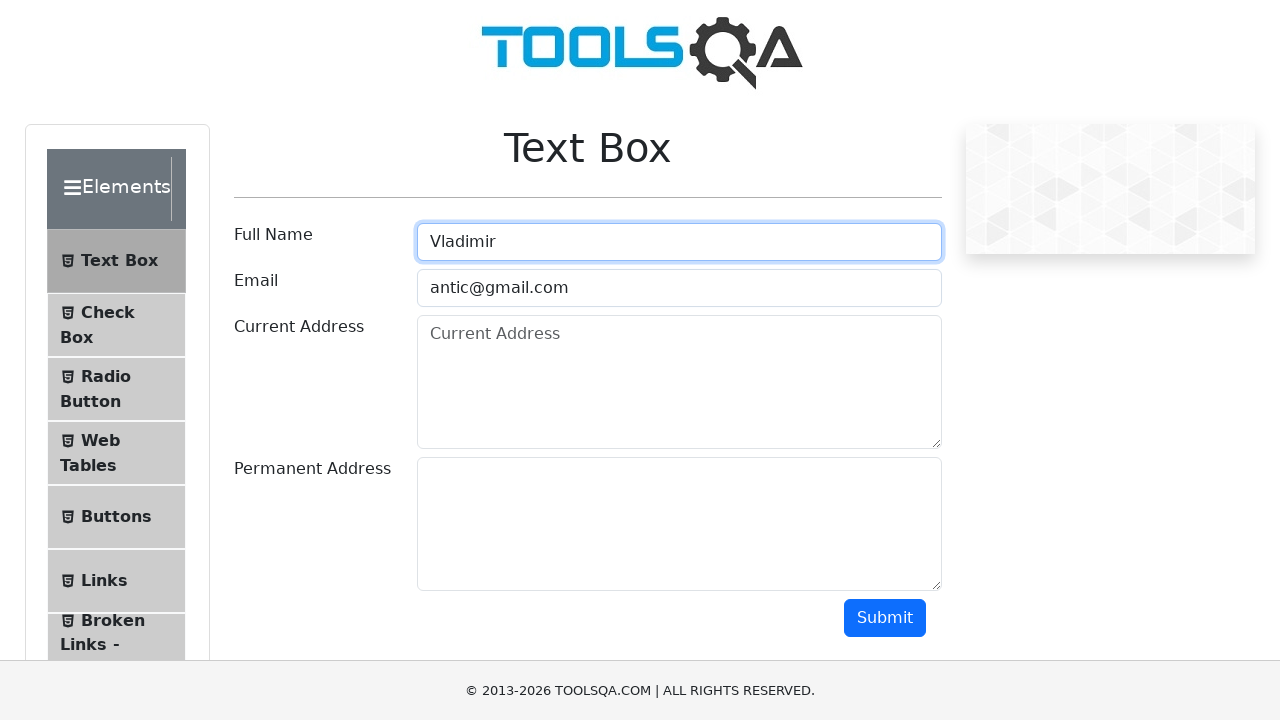

Filled current address field with 'Sunset boulevard' on #currentAddress
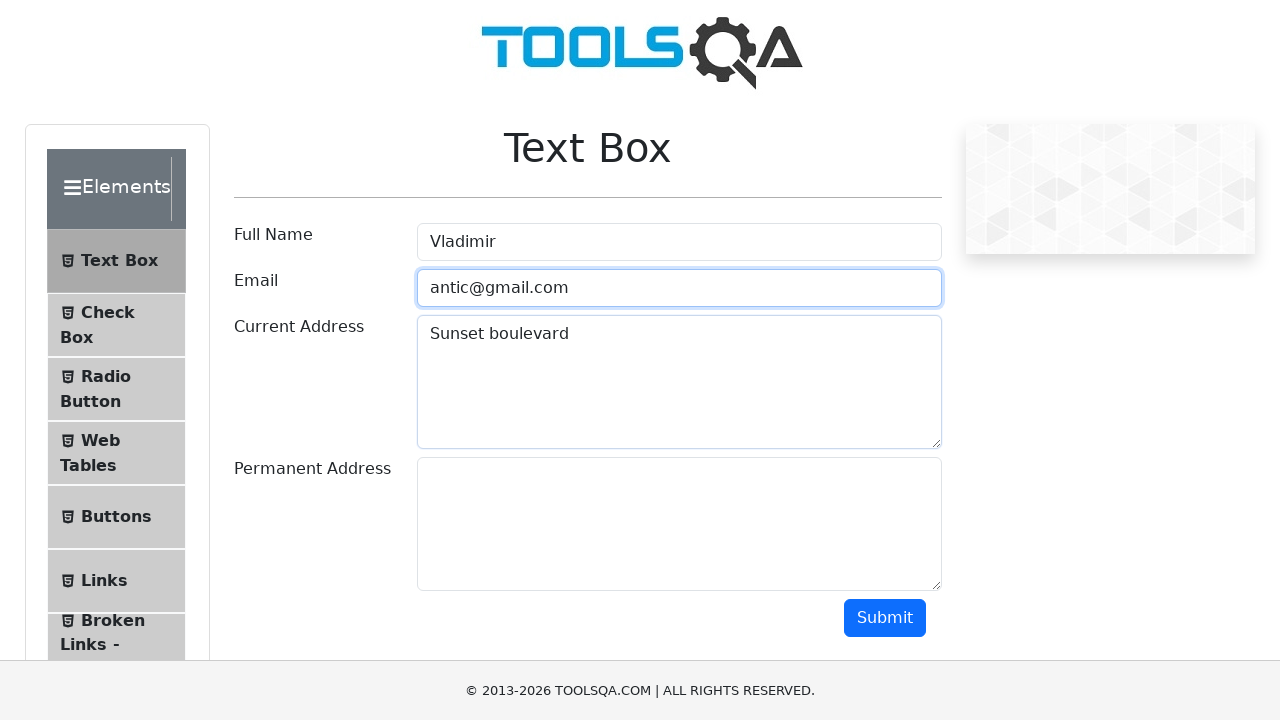

Clicked submit button to submit the form at (885, 618) on #submit
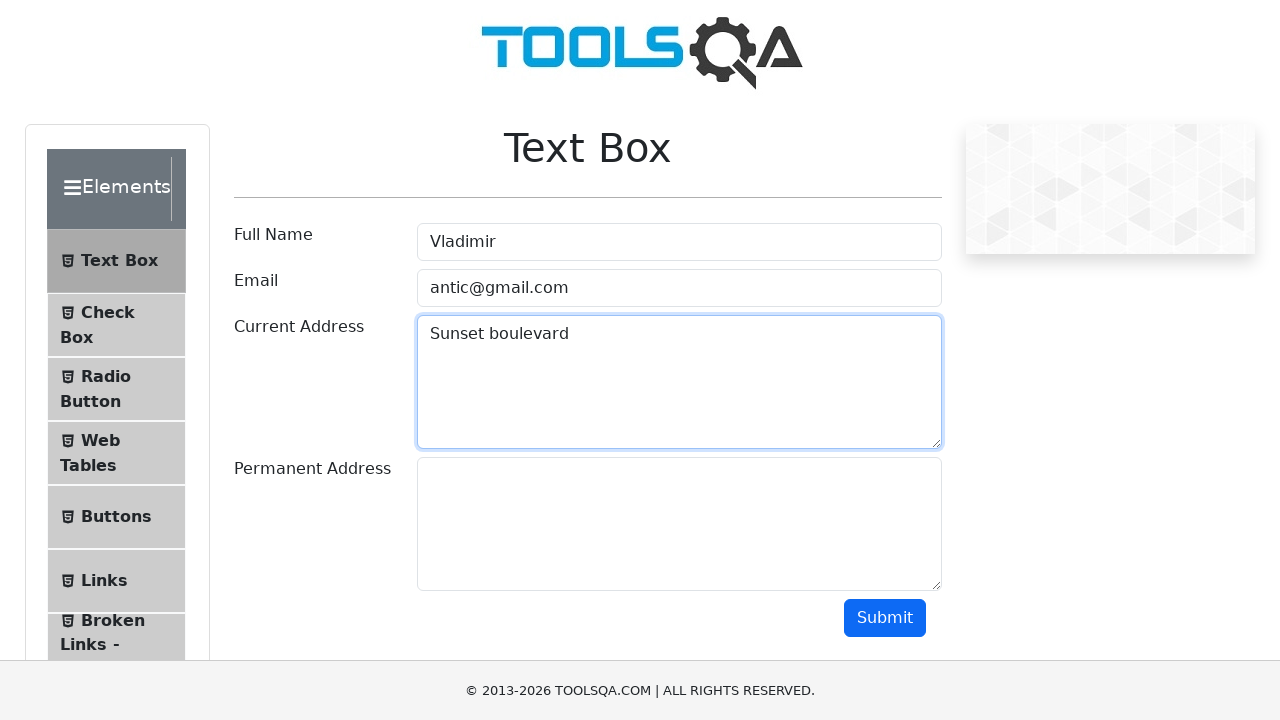

Form output section is now visible
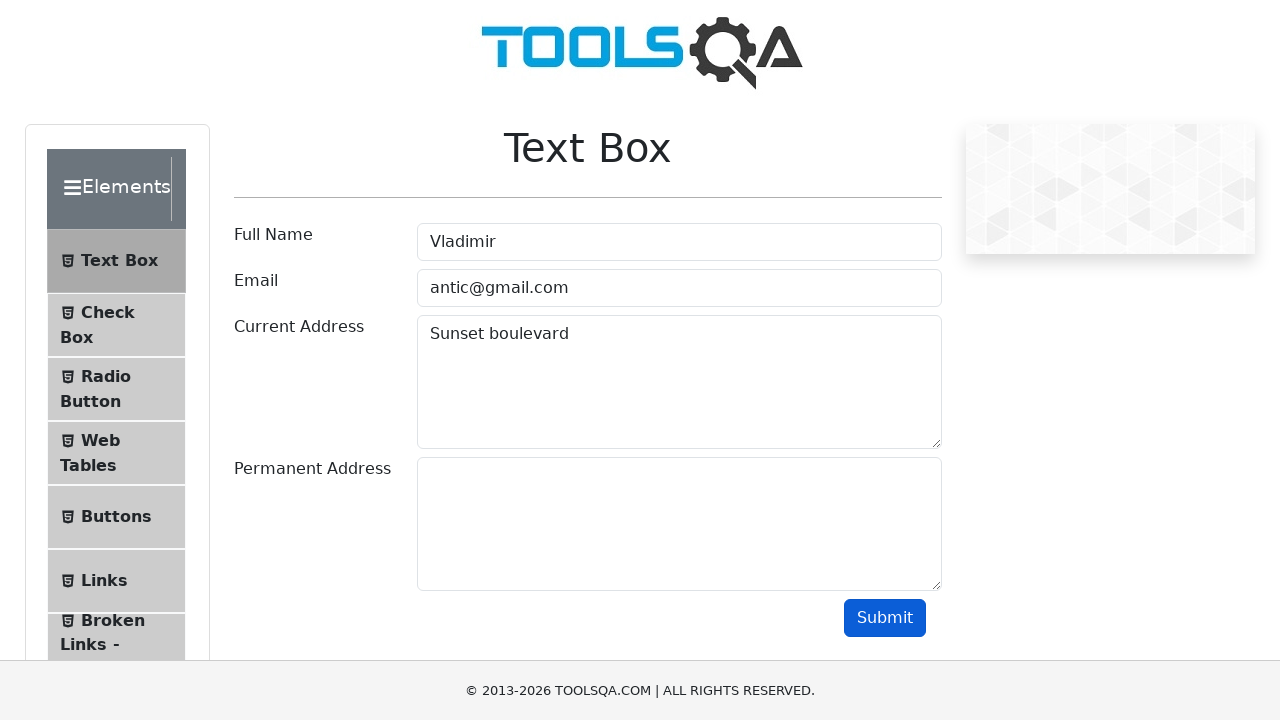

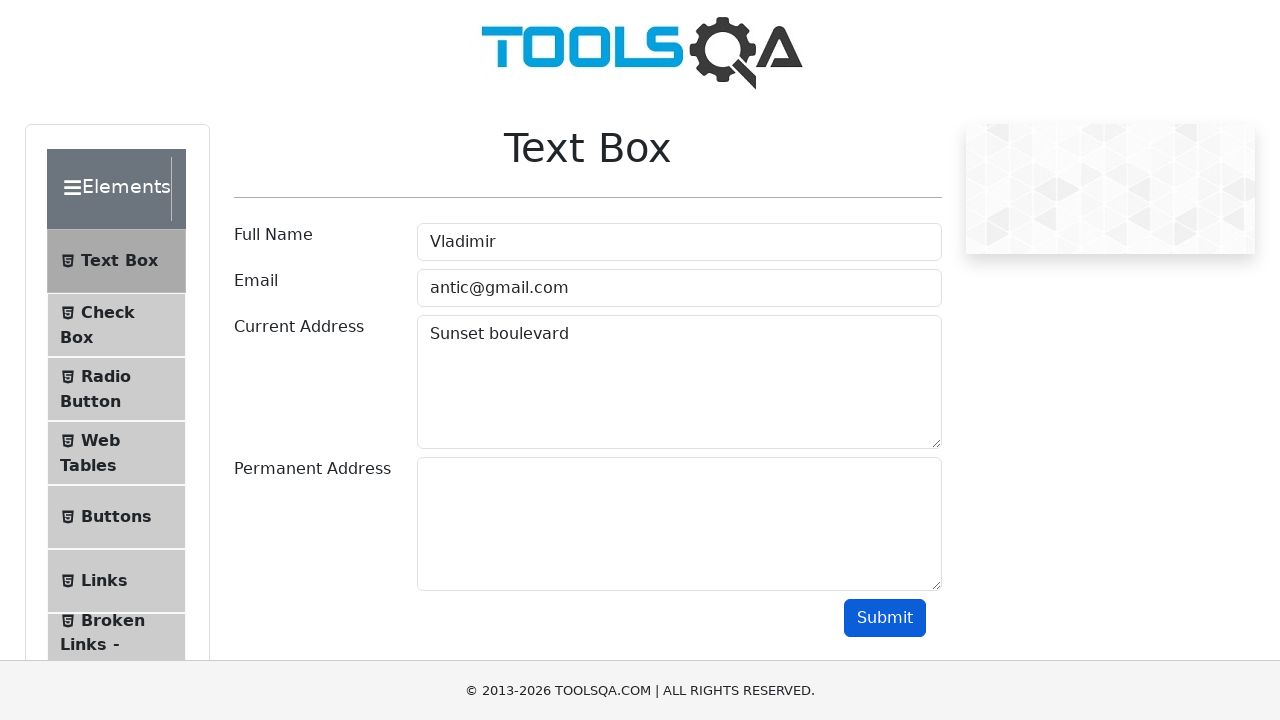